Tests a horizontal slider by moving it right and left using arrow keys and verifying the displayed value changes correctly with each step.

Starting URL: https://the-internet.herokuapp.com/horizontal_slider

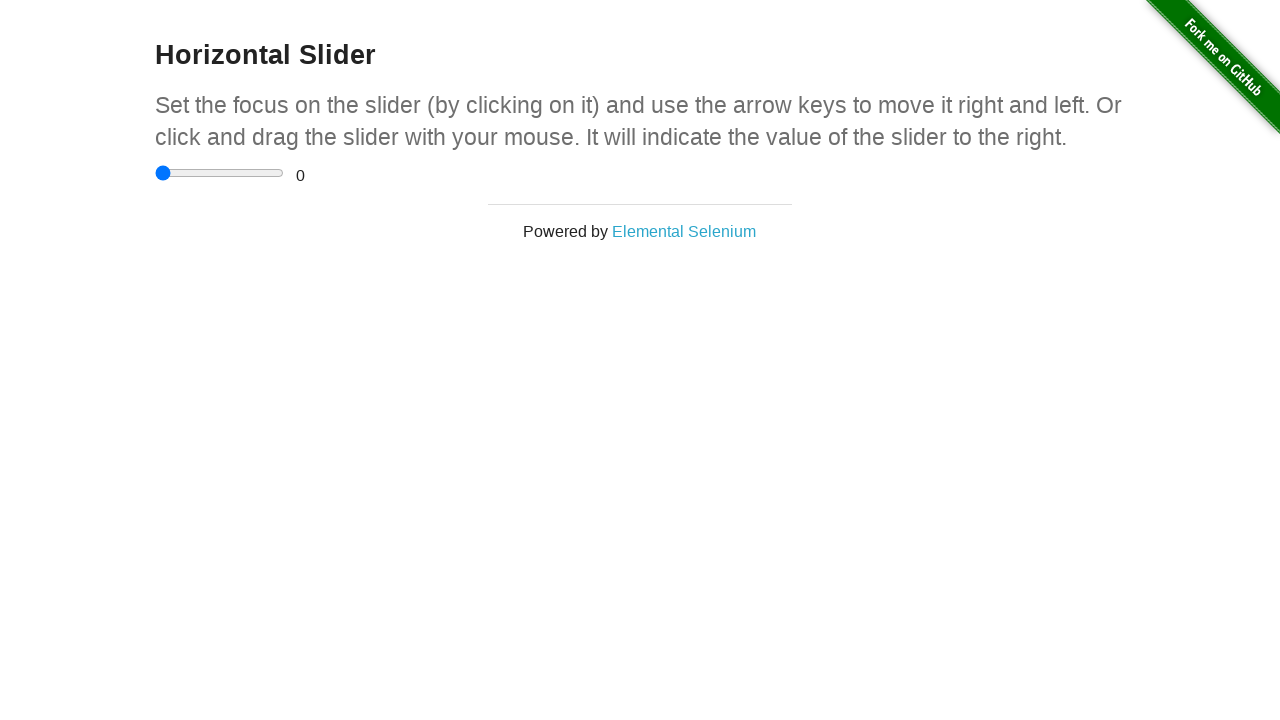

Located horizontal slider element
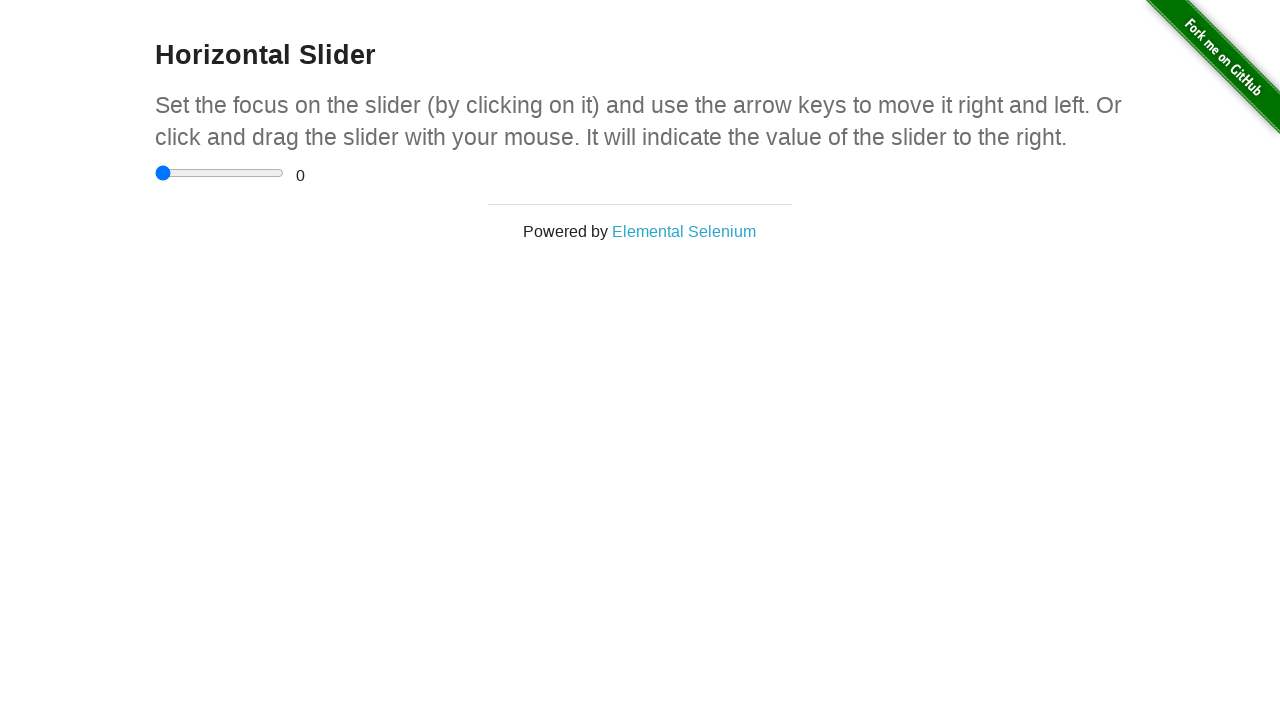

Pressed ArrowRight on slider (move 1/10) on xpath=//html/body/div[2]/div/div/div/input
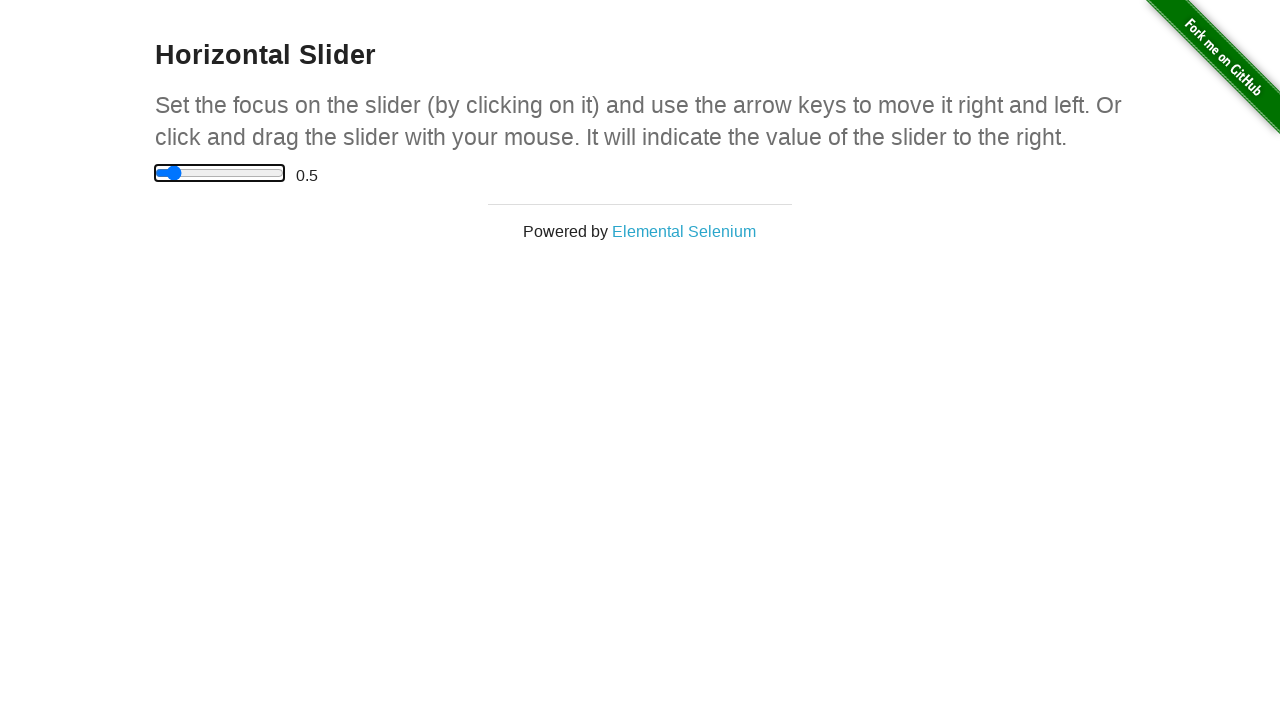

Pressed ArrowRight on slider (move 2/10) on xpath=//html/body/div[2]/div/div/div/input
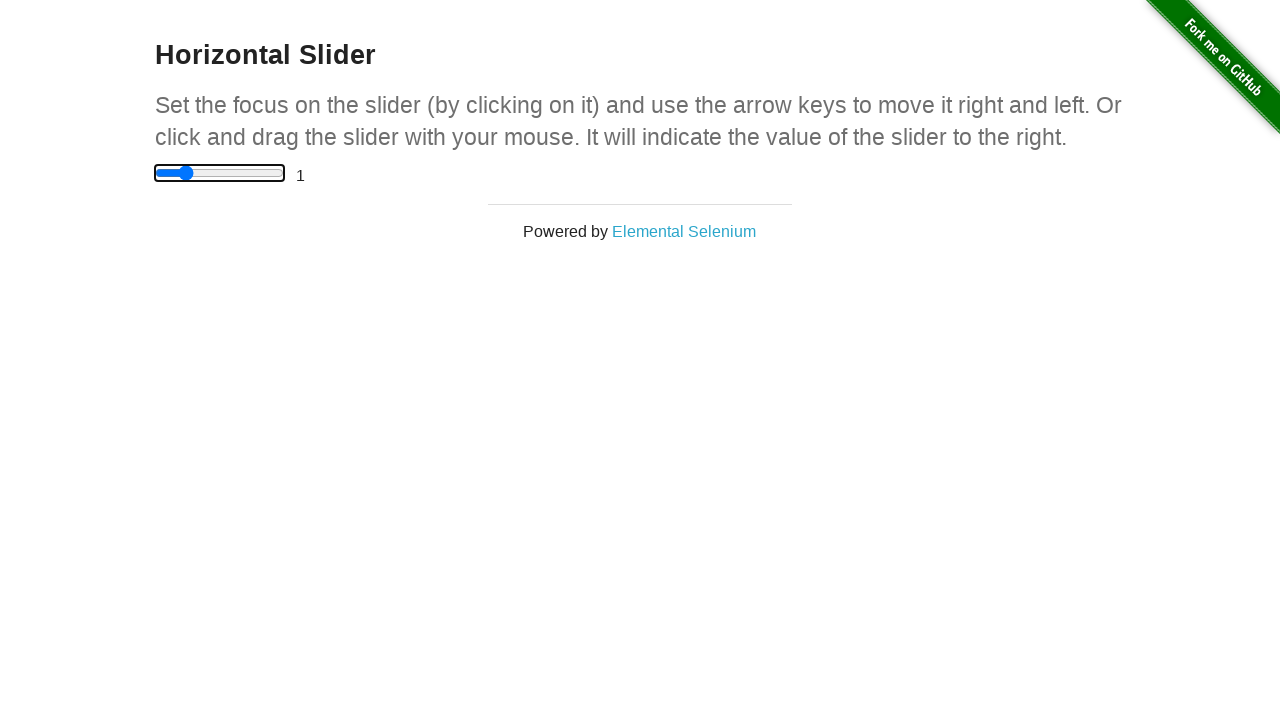

Pressed ArrowRight on slider (move 3/10) on xpath=//html/body/div[2]/div/div/div/input
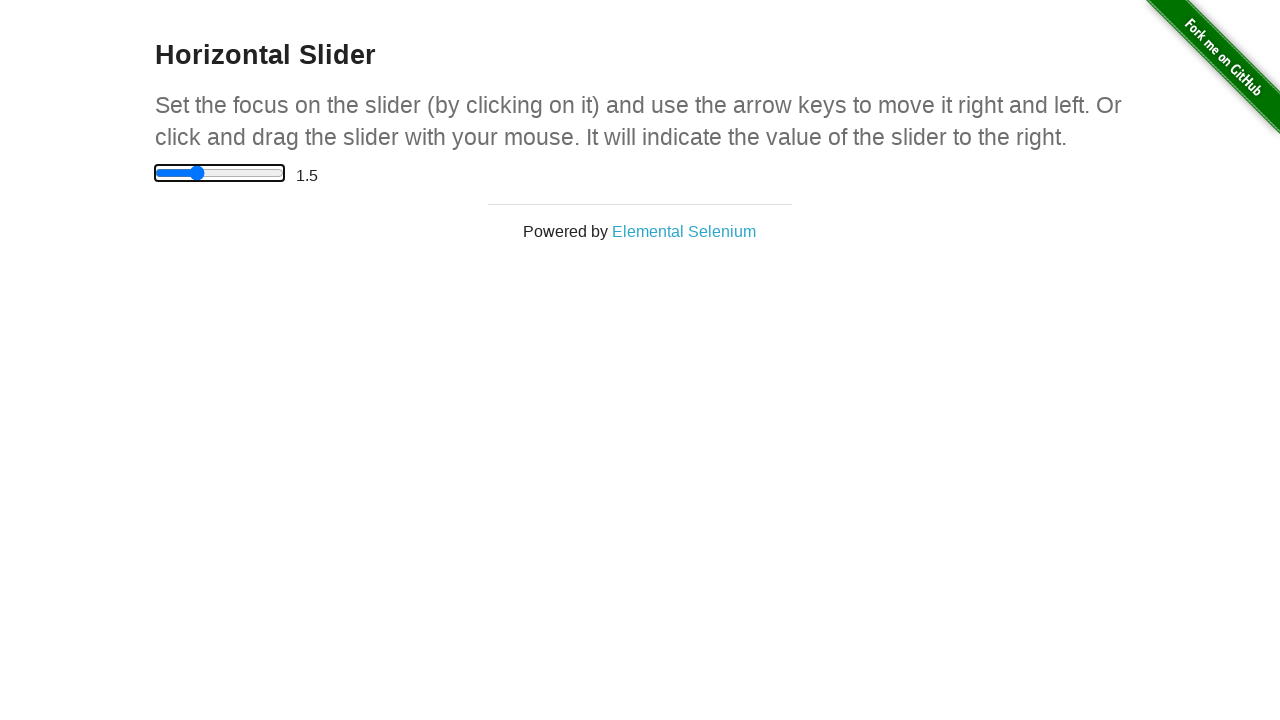

Pressed ArrowRight on slider (move 4/10) on xpath=//html/body/div[2]/div/div/div/input
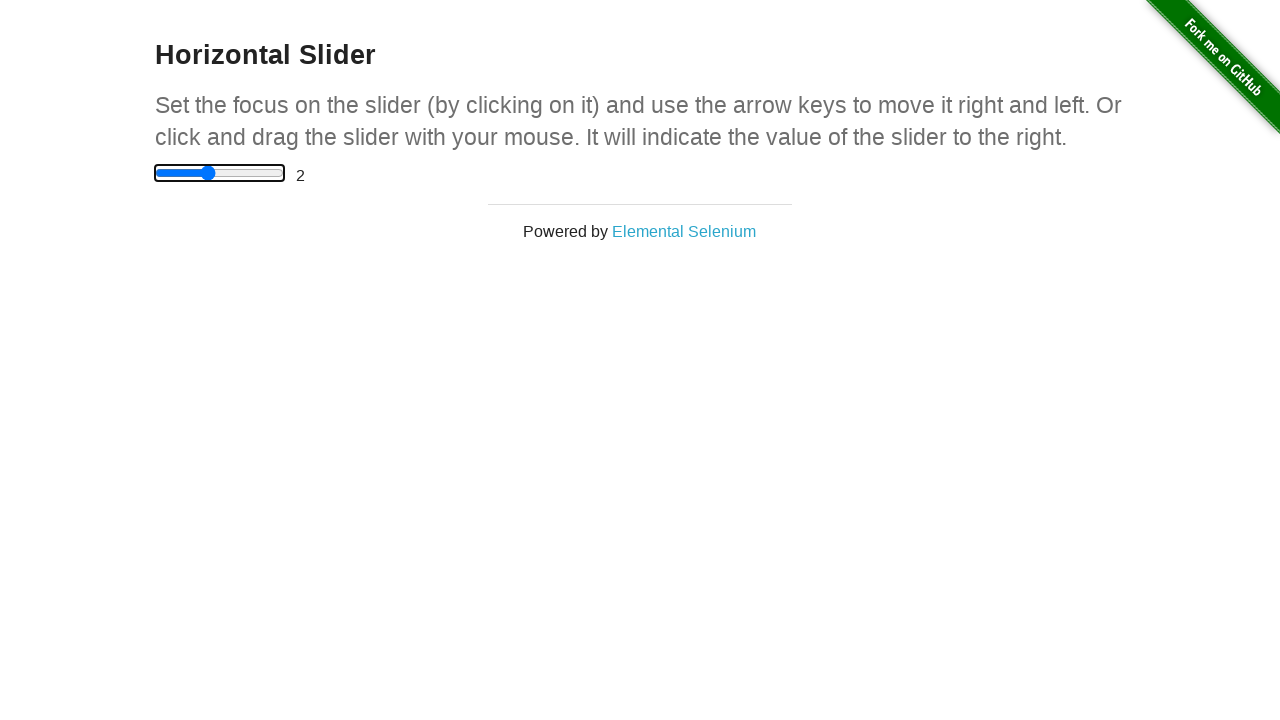

Pressed ArrowRight on slider (move 5/10) on xpath=//html/body/div[2]/div/div/div/input
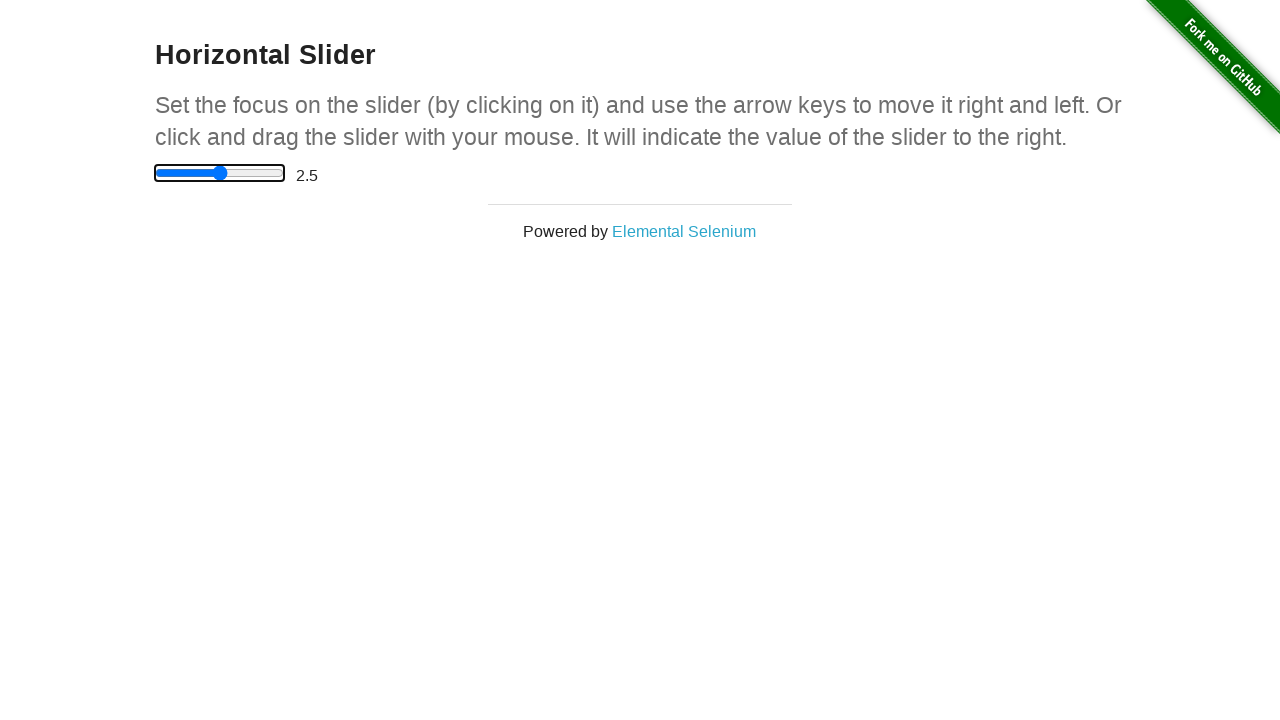

Pressed ArrowRight on slider (move 6/10) on xpath=//html/body/div[2]/div/div/div/input
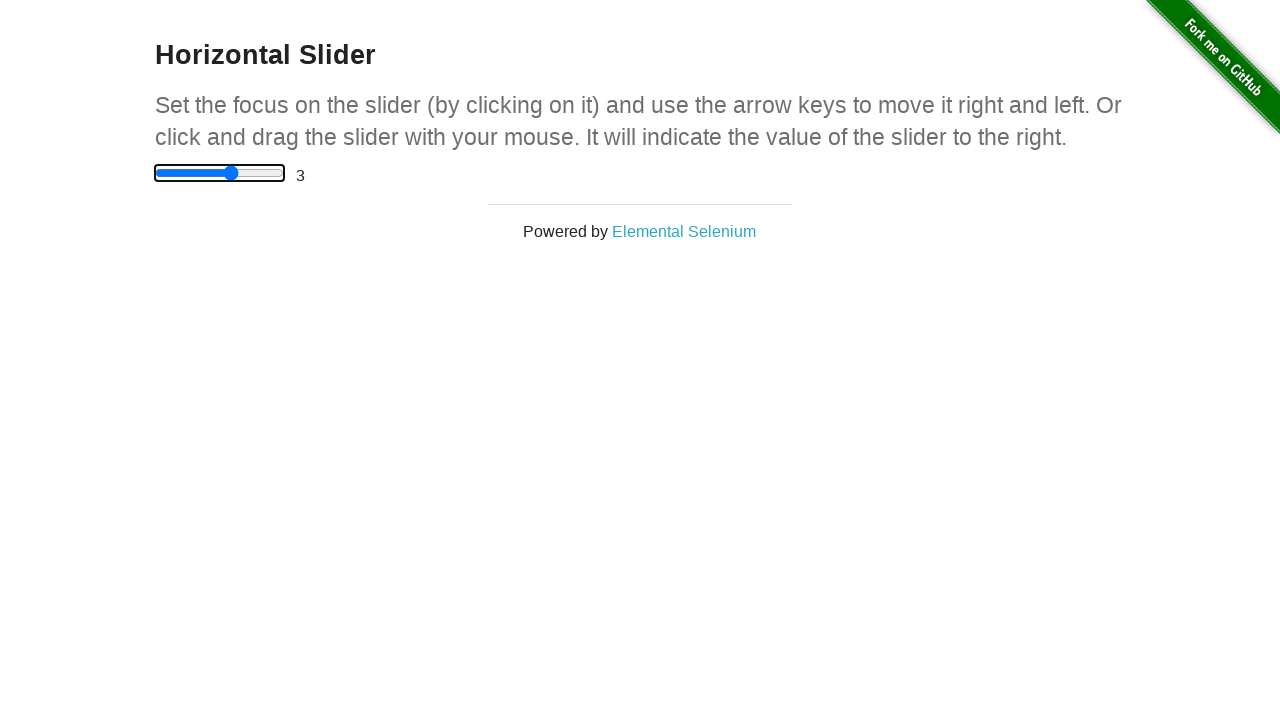

Pressed ArrowRight on slider (move 7/10) on xpath=//html/body/div[2]/div/div/div/input
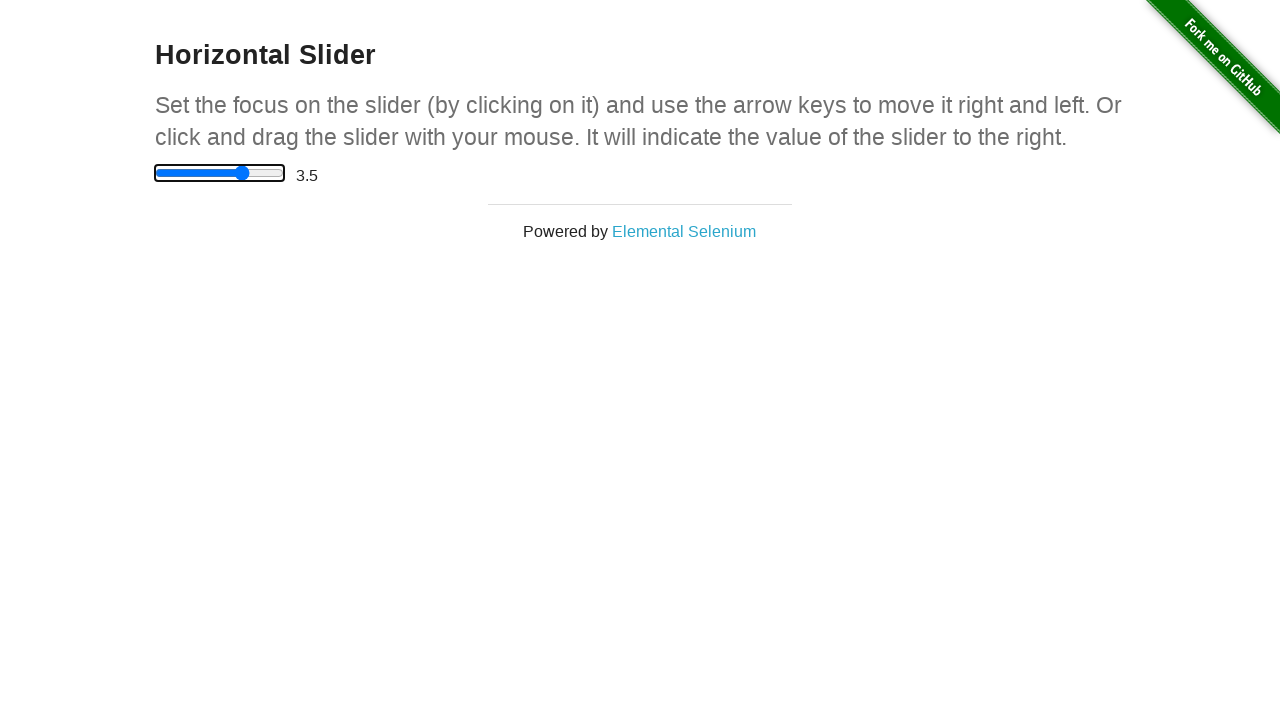

Pressed ArrowRight on slider (move 8/10) on xpath=//html/body/div[2]/div/div/div/input
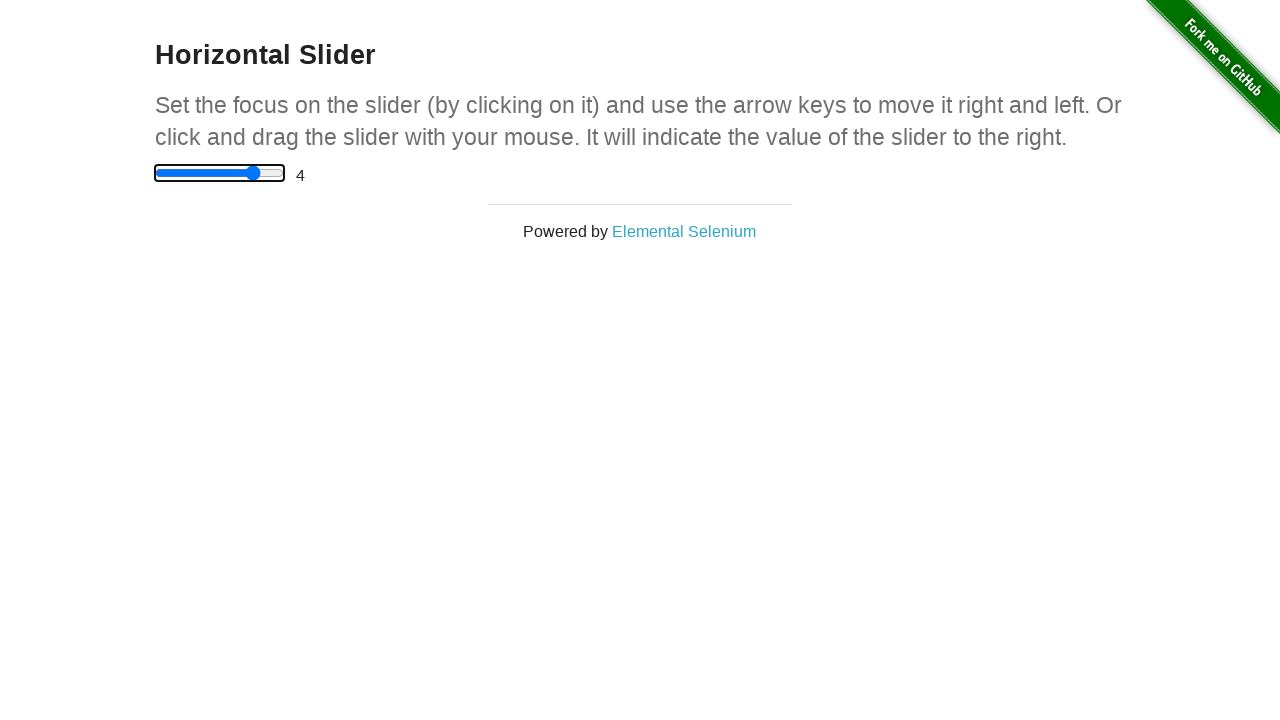

Pressed ArrowRight on slider (move 9/10) on xpath=//html/body/div[2]/div/div/div/input
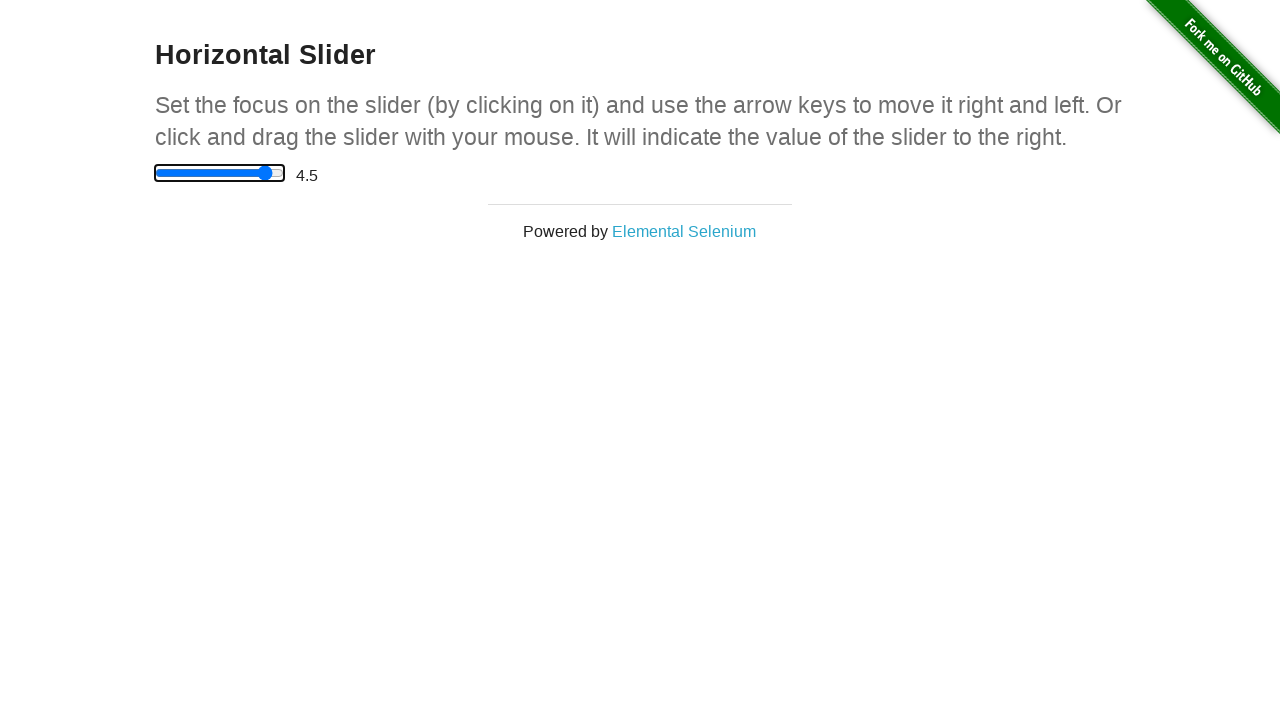

Pressed ArrowRight on slider (move 10/10) on xpath=//html/body/div[2]/div/div/div/input
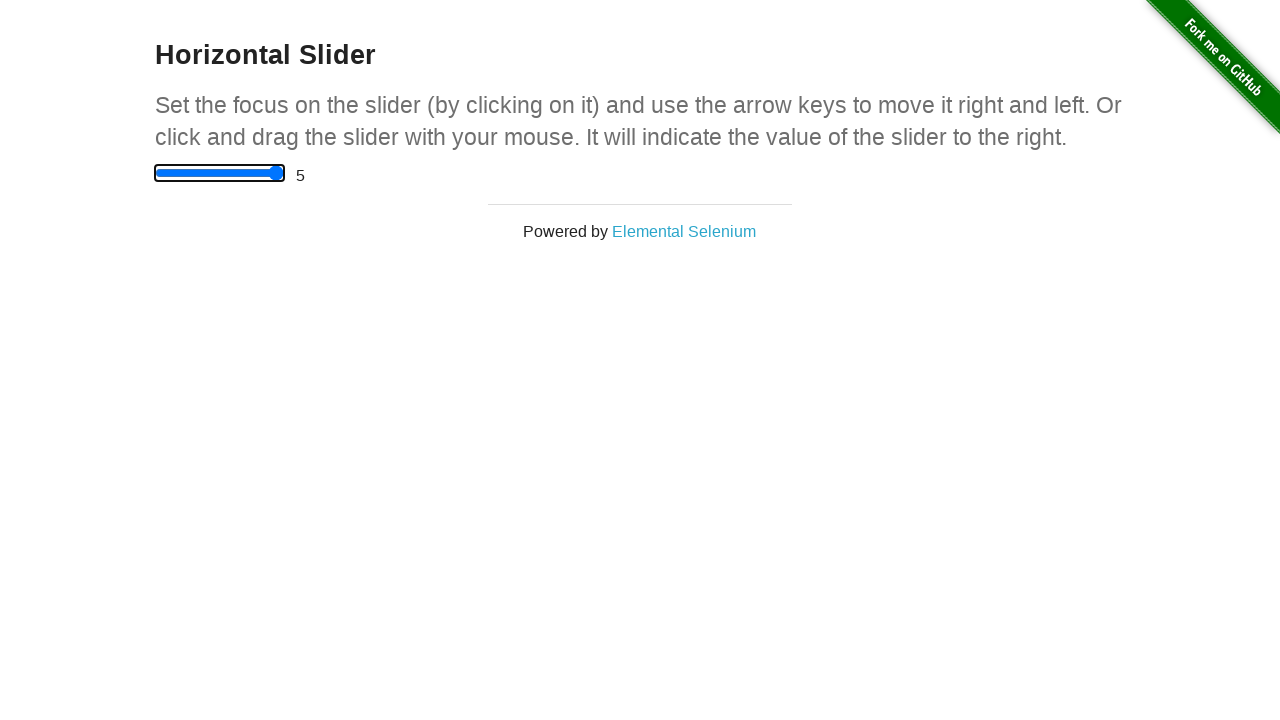

Pressed ArrowLeft on slider (move 1/11) on xpath=//html/body/div[2]/div/div/div/input
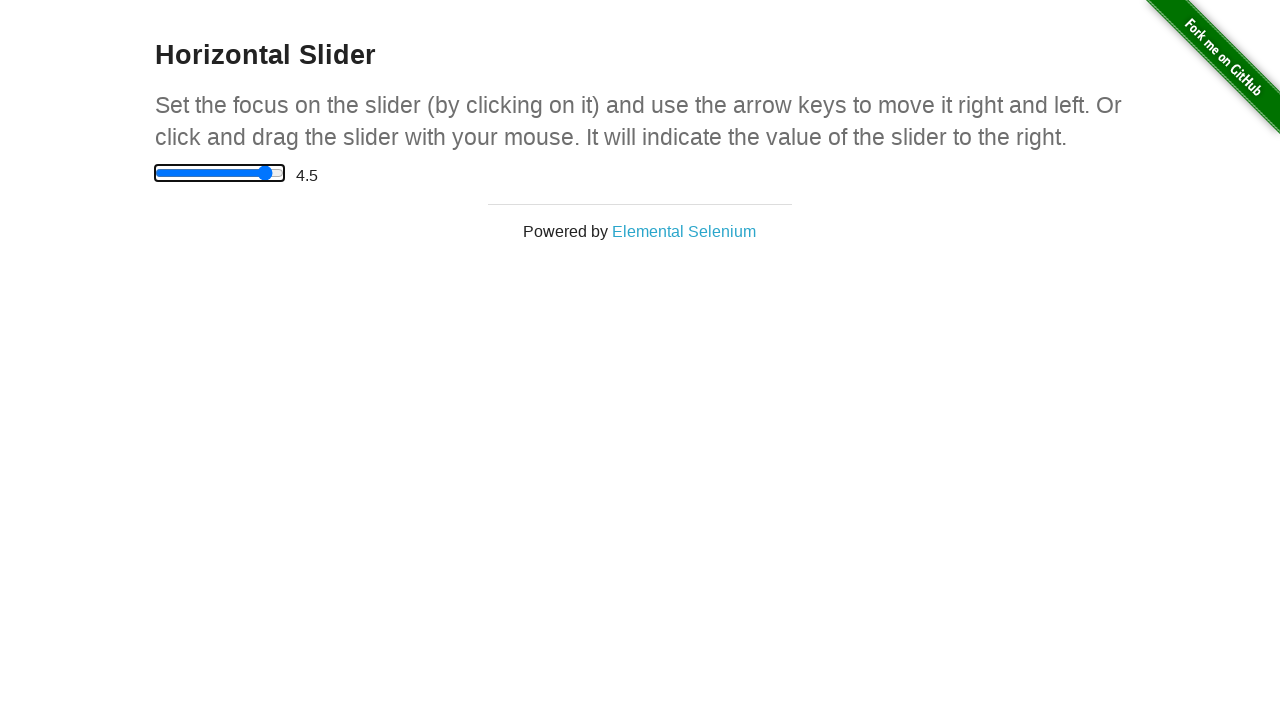

Pressed ArrowLeft on slider (move 2/11) on xpath=//html/body/div[2]/div/div/div/input
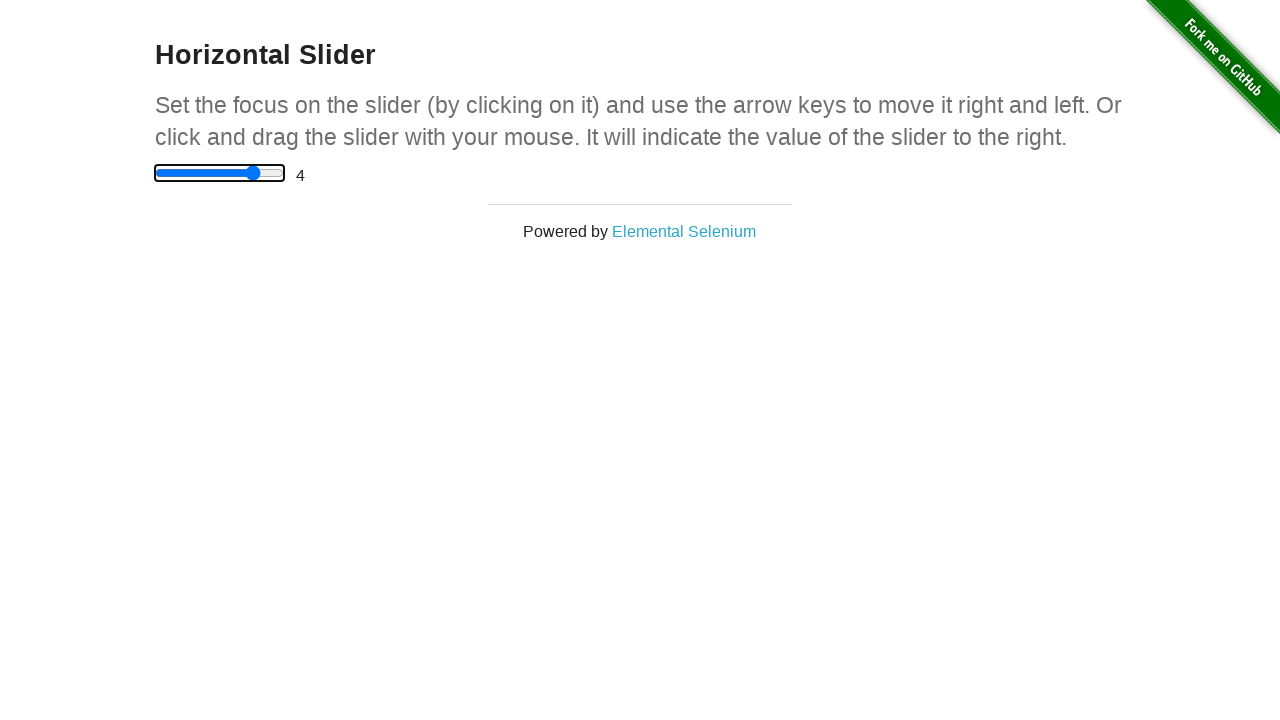

Pressed ArrowLeft on slider (move 3/11) on xpath=//html/body/div[2]/div/div/div/input
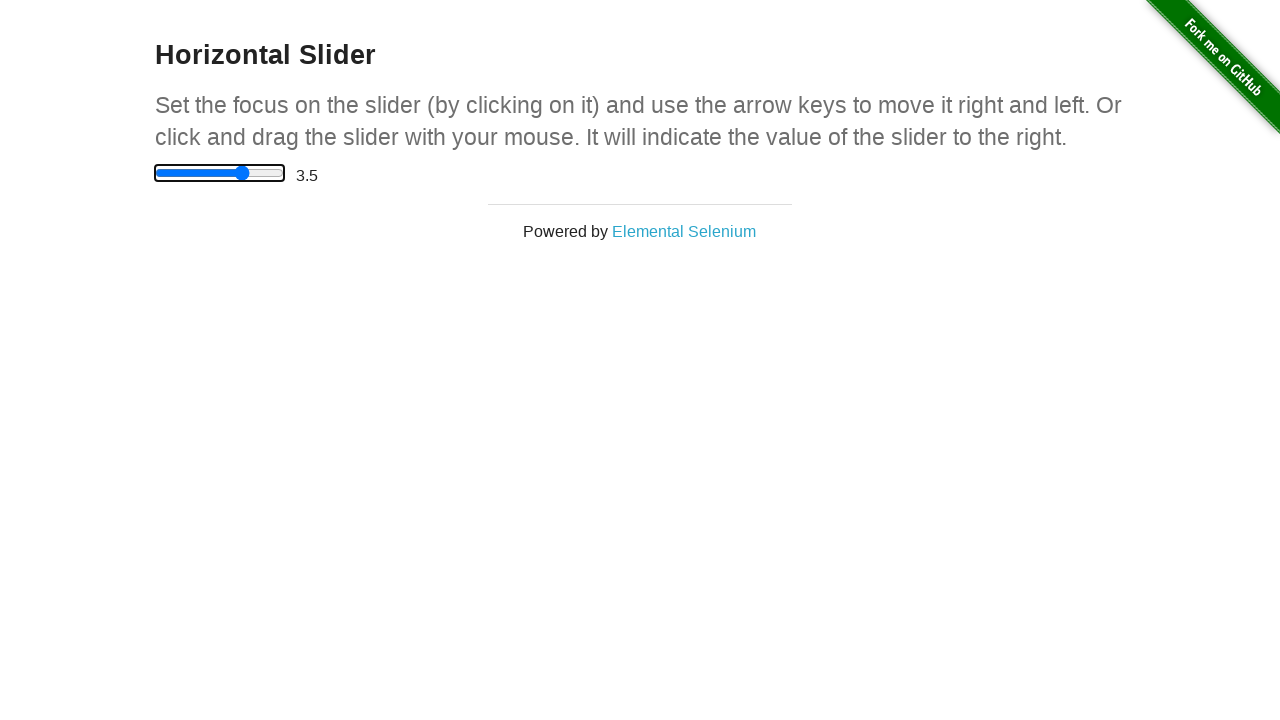

Pressed ArrowLeft on slider (move 4/11) on xpath=//html/body/div[2]/div/div/div/input
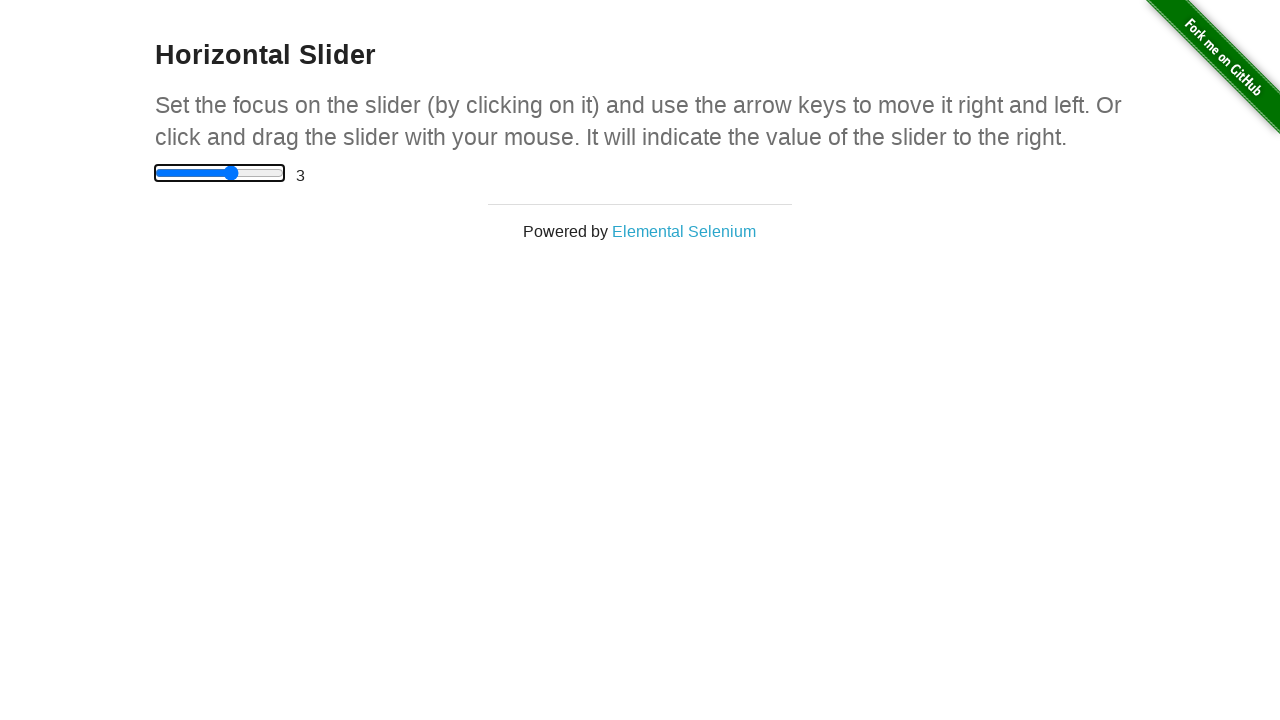

Pressed ArrowLeft on slider (move 5/11) on xpath=//html/body/div[2]/div/div/div/input
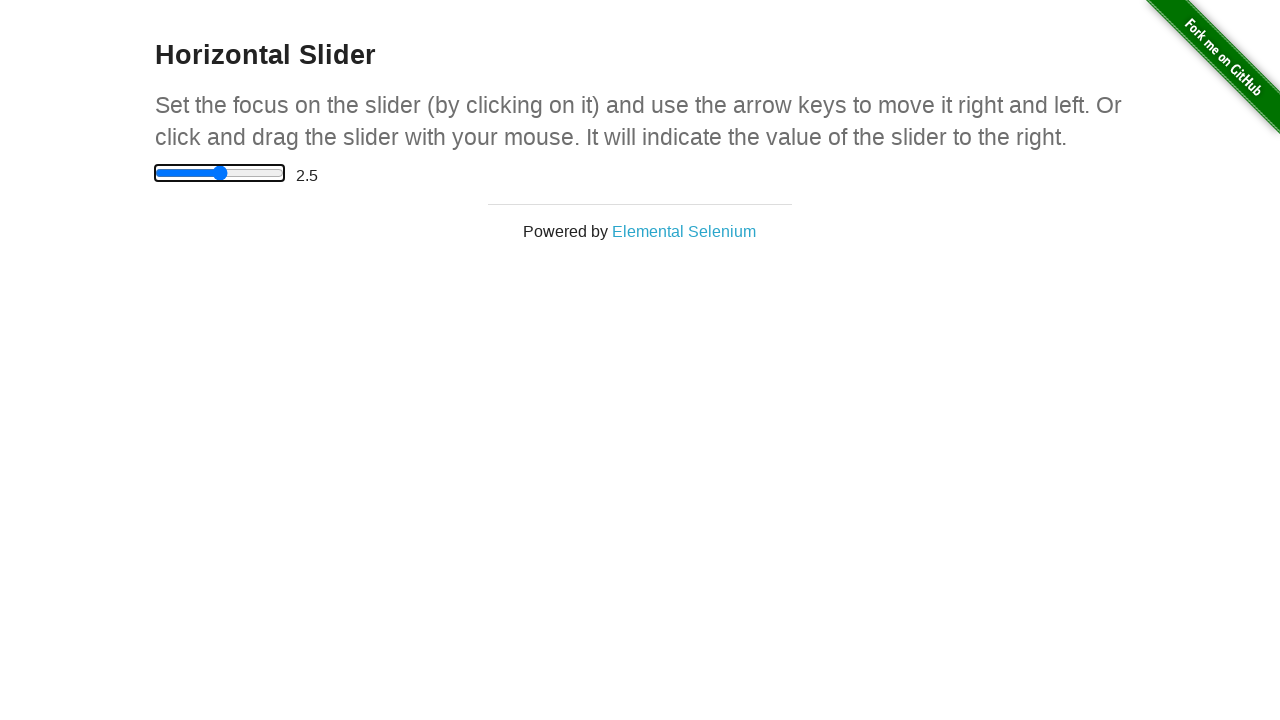

Pressed ArrowLeft on slider (move 6/11) on xpath=//html/body/div[2]/div/div/div/input
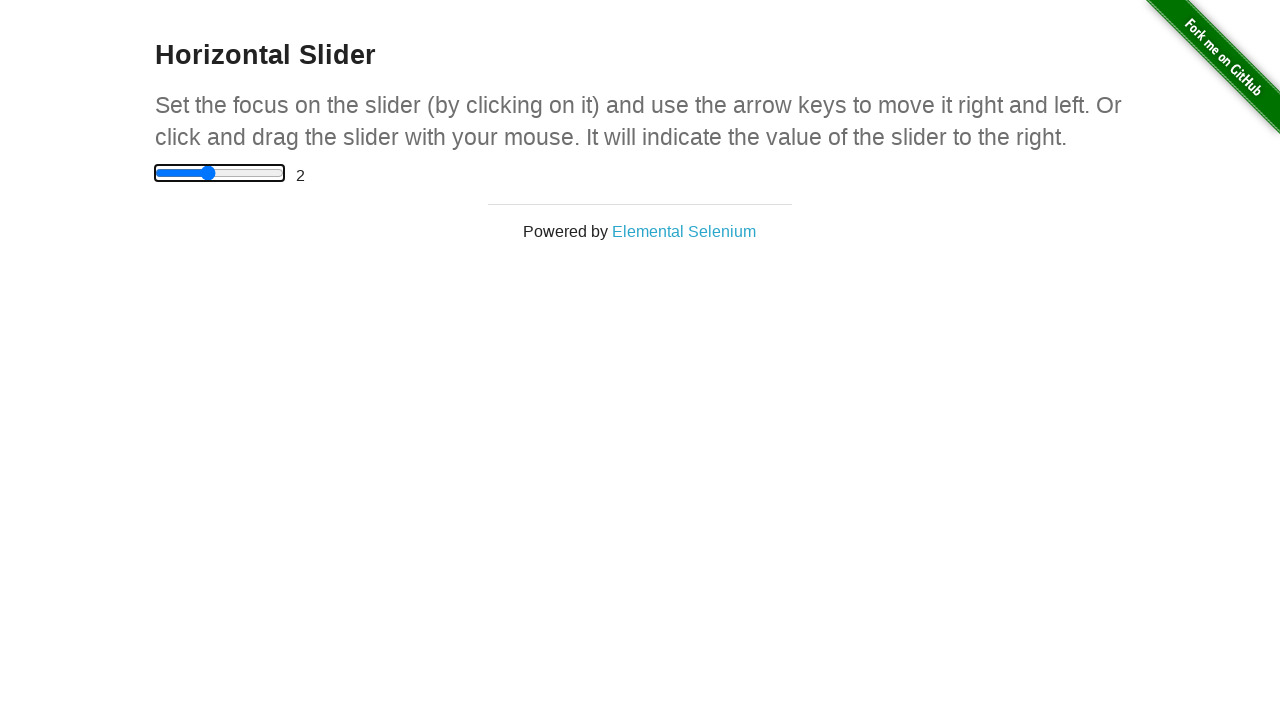

Pressed ArrowLeft on slider (move 7/11) on xpath=//html/body/div[2]/div/div/div/input
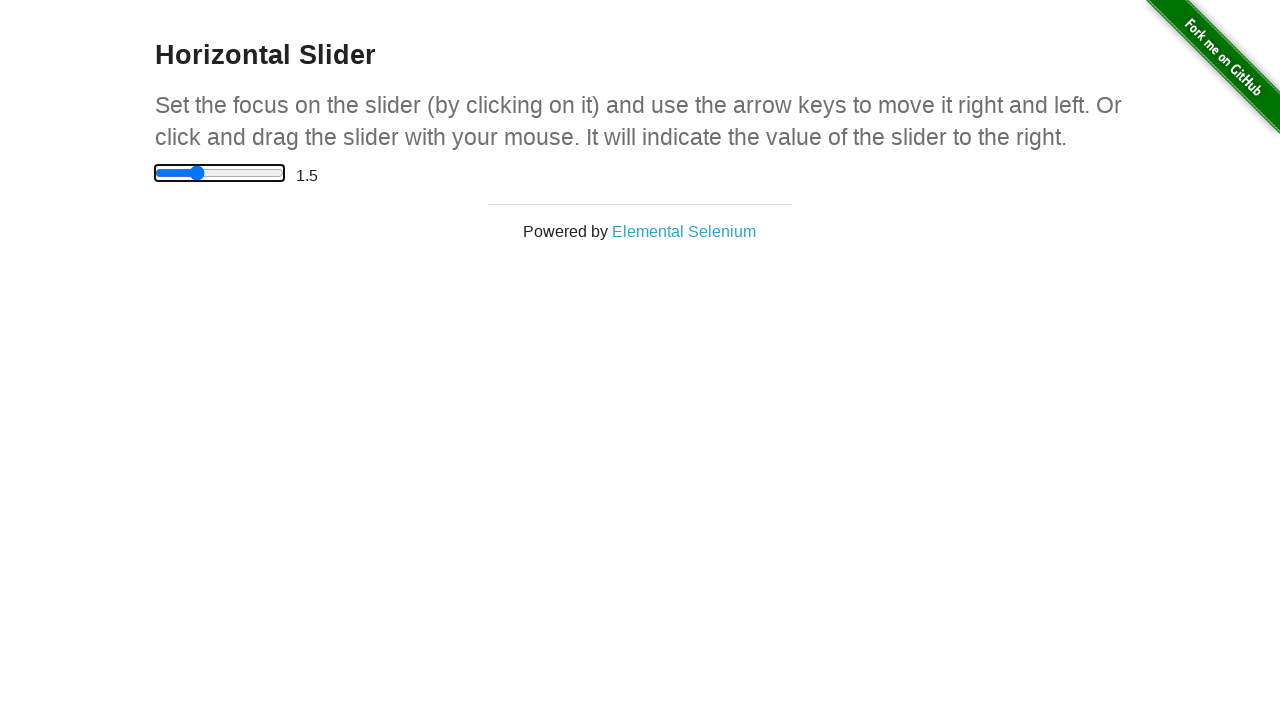

Pressed ArrowLeft on slider (move 8/11) on xpath=//html/body/div[2]/div/div/div/input
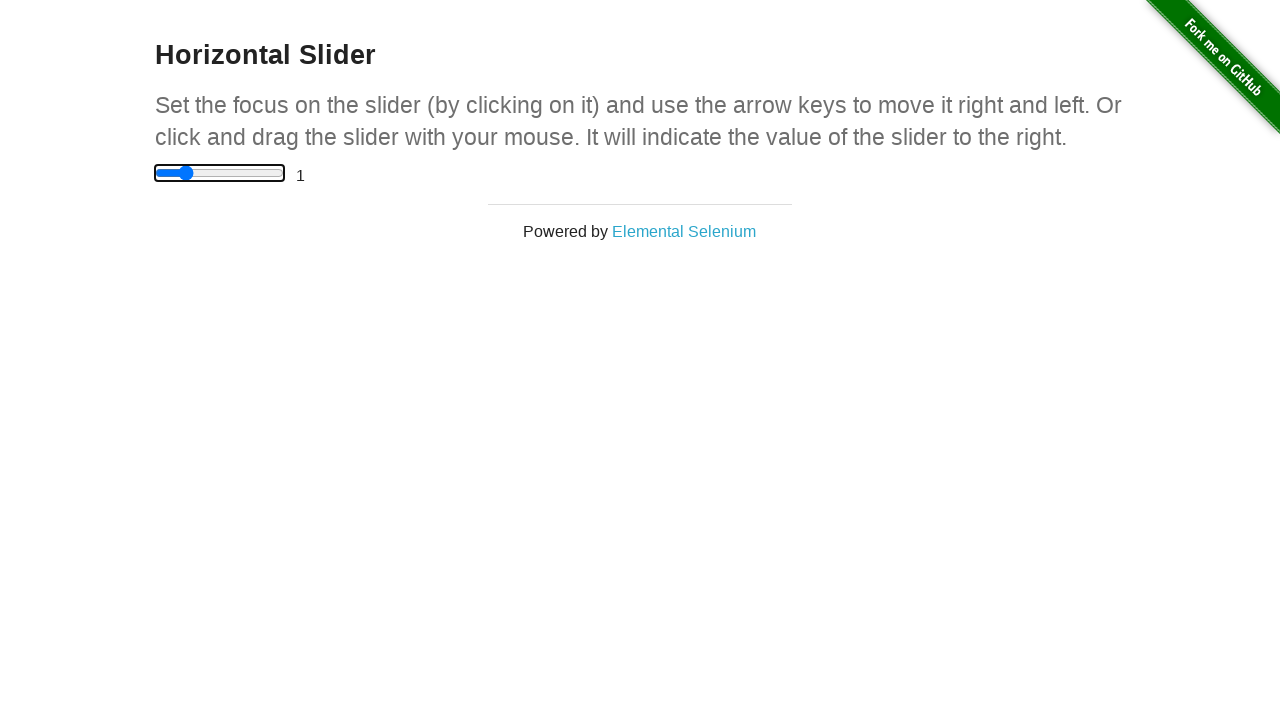

Pressed ArrowLeft on slider (move 9/11) on xpath=//html/body/div[2]/div/div/div/input
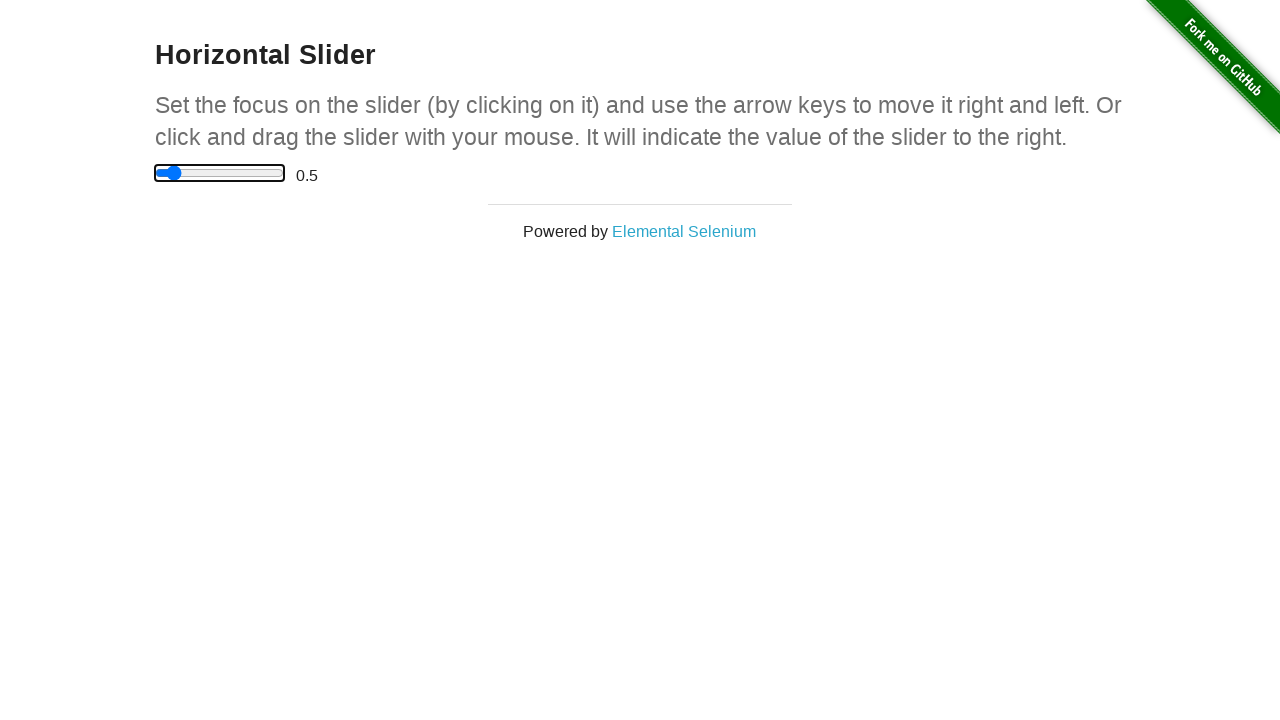

Pressed ArrowLeft on slider (move 10/11) on xpath=//html/body/div[2]/div/div/div/input
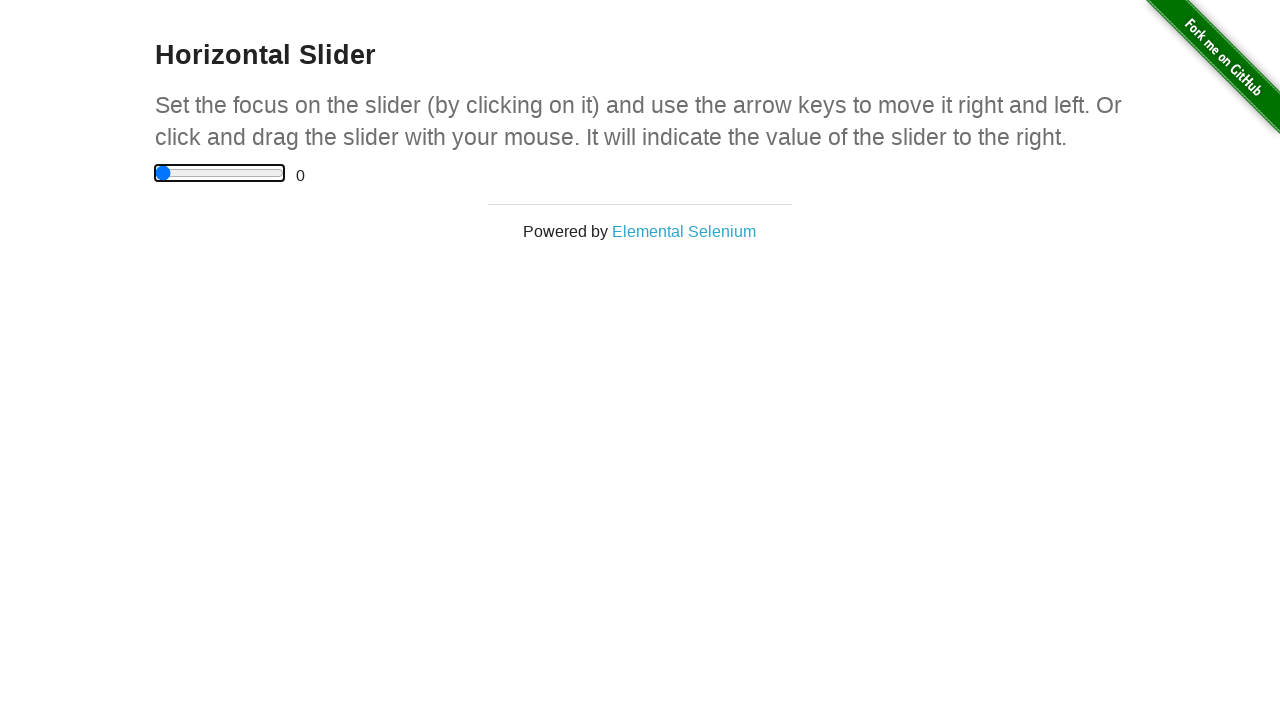

Pressed ArrowLeft on slider (move 11/11) on xpath=//html/body/div[2]/div/div/div/input
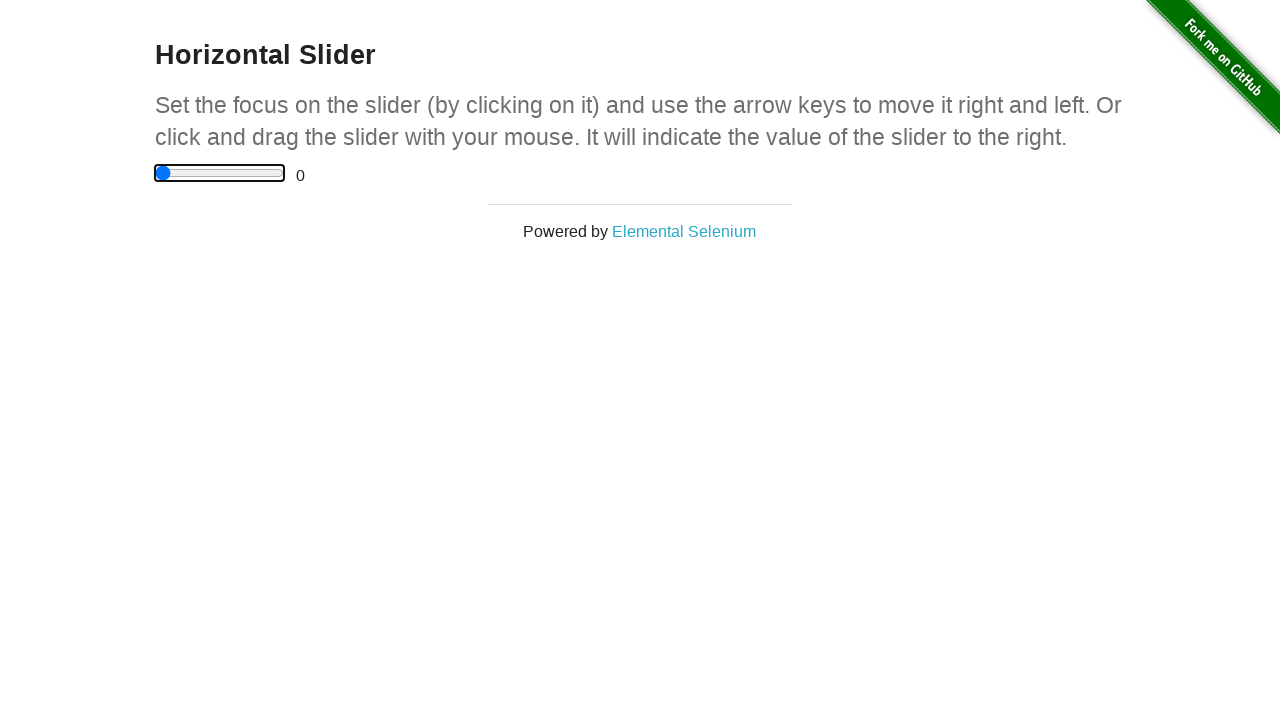

Final slider value element is displayed
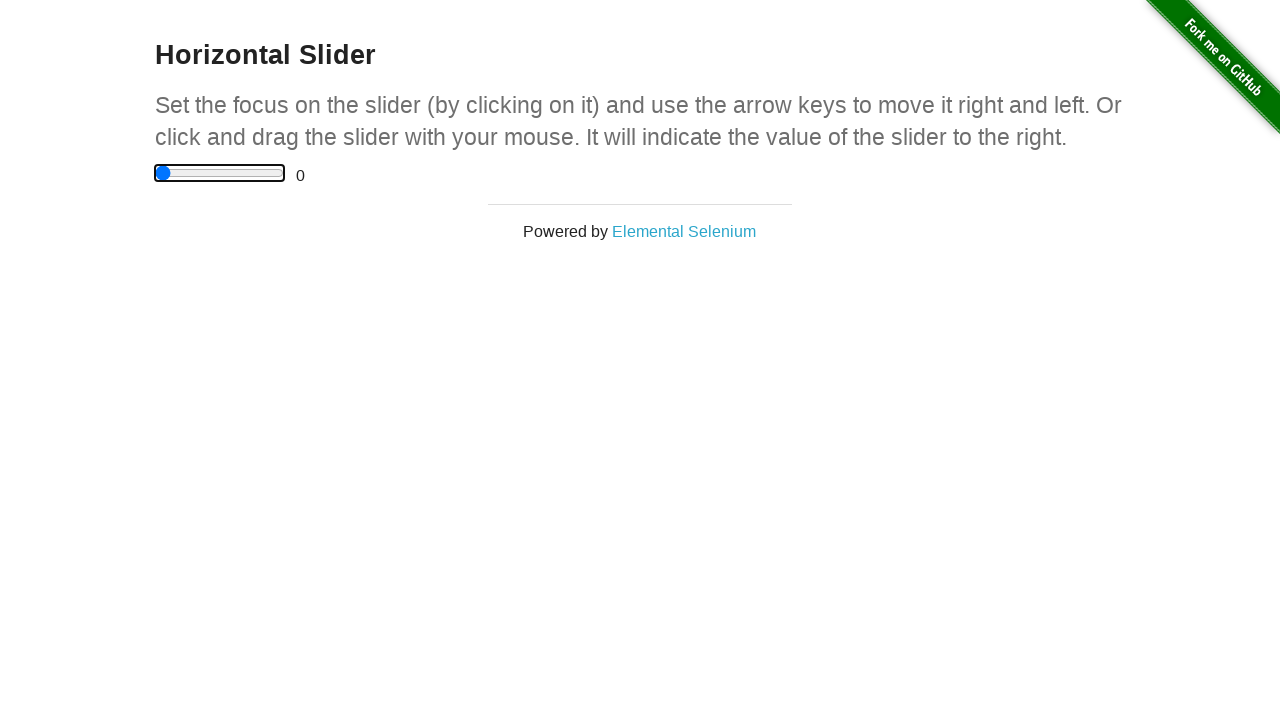

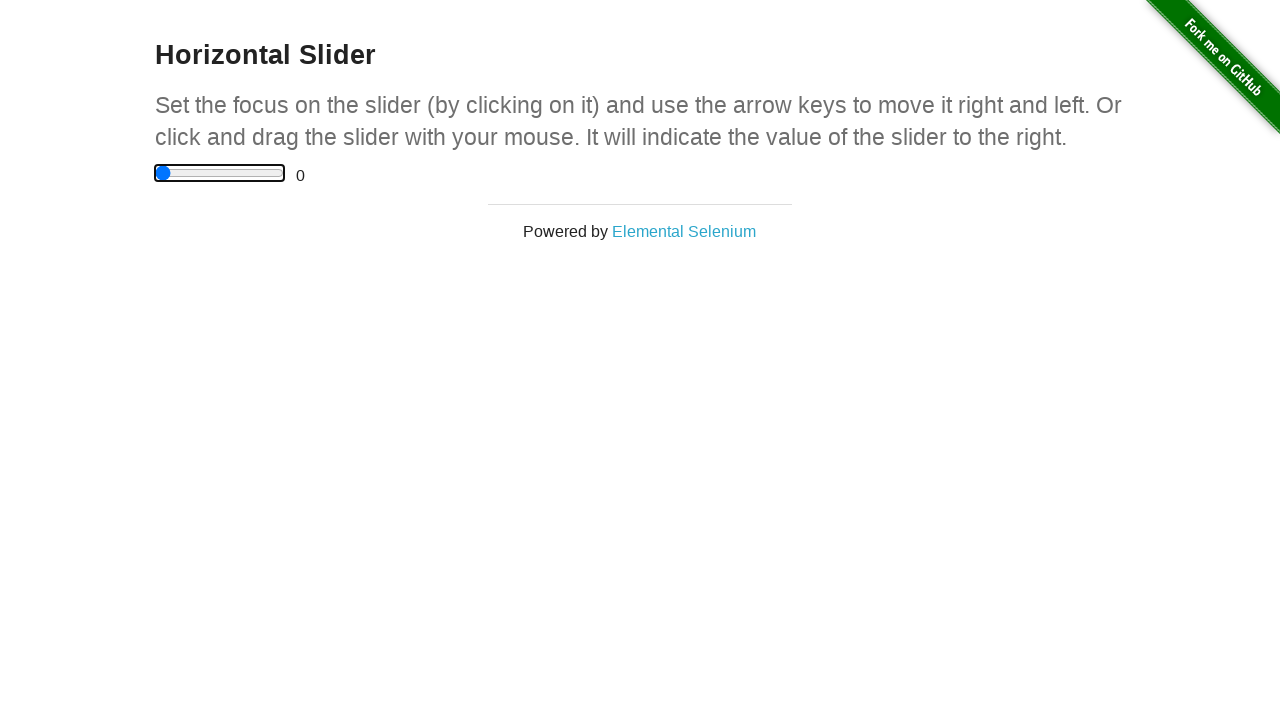